Tests JS Confirm popup by clicking the confirm button, accepting it, and verifying the result message confirms OK was clicked

Starting URL: https://the-internet.herokuapp.com/javascript_alerts

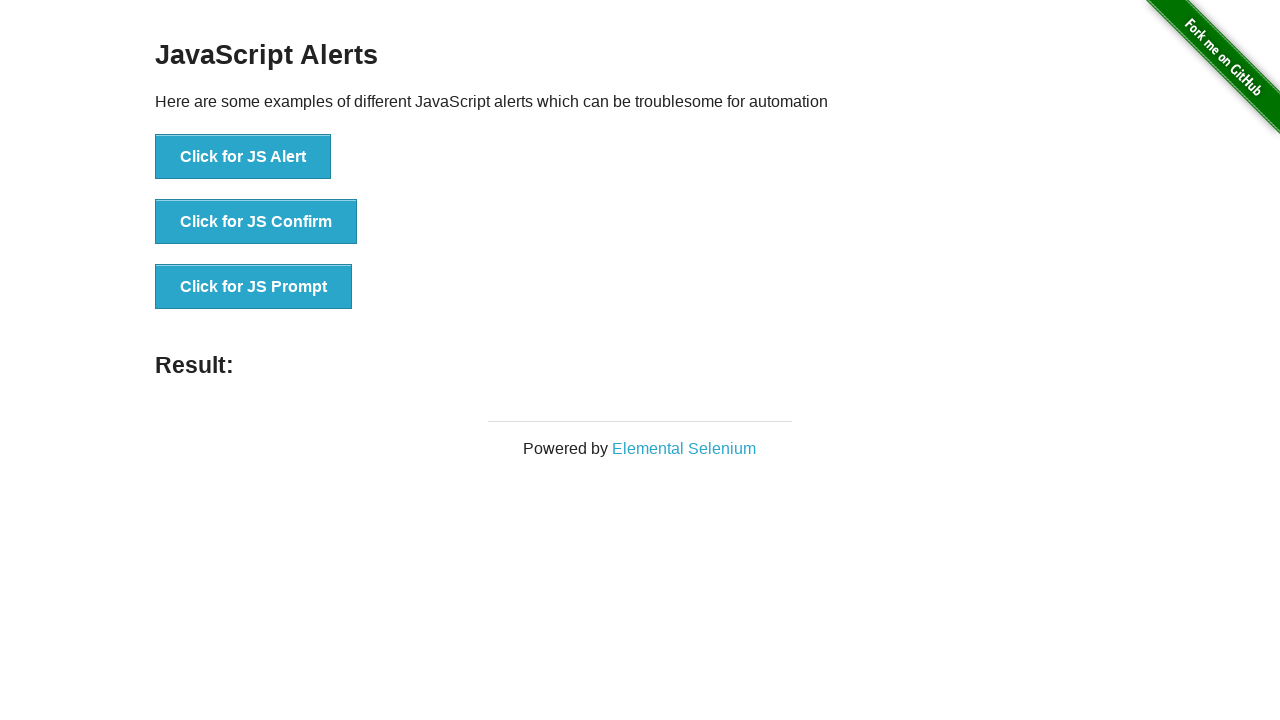

Set up dialog handler to accept confirm popup
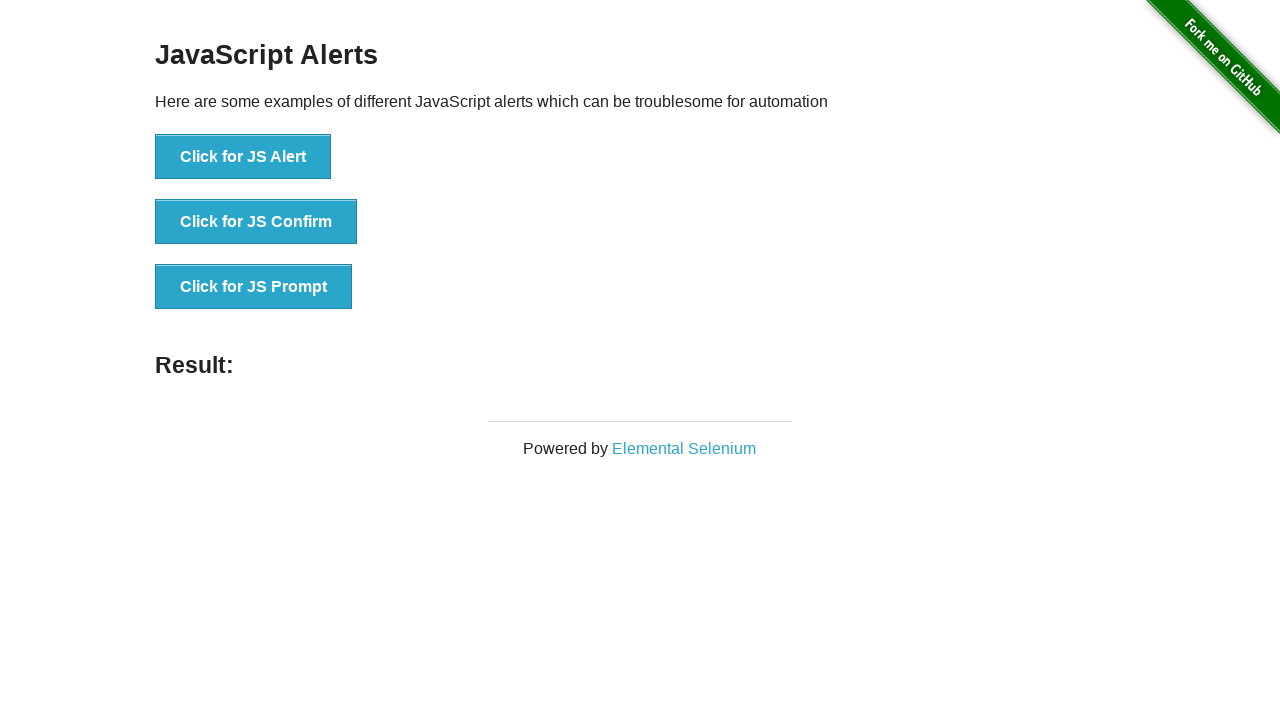

Clicked JS Confirm button to trigger confirm popup at (256, 222) on button[onclick*='jsConfirm']
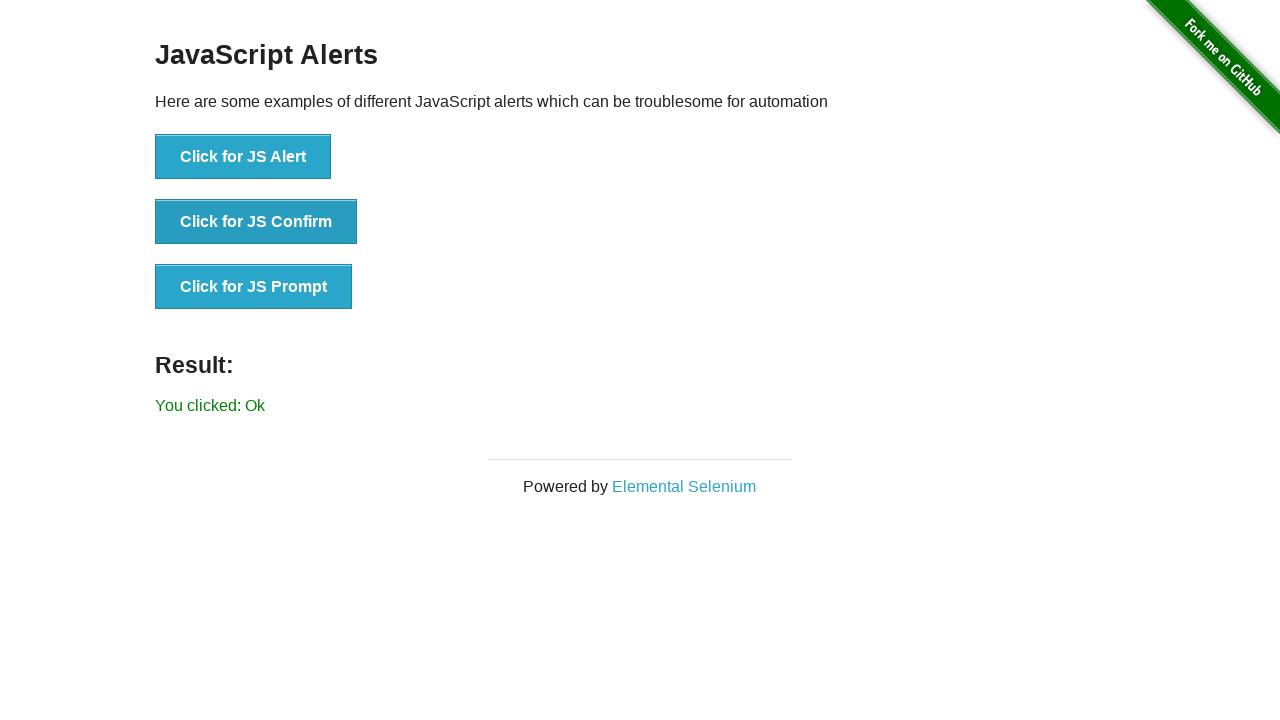

Confirmed popup was accepted and result message appeared
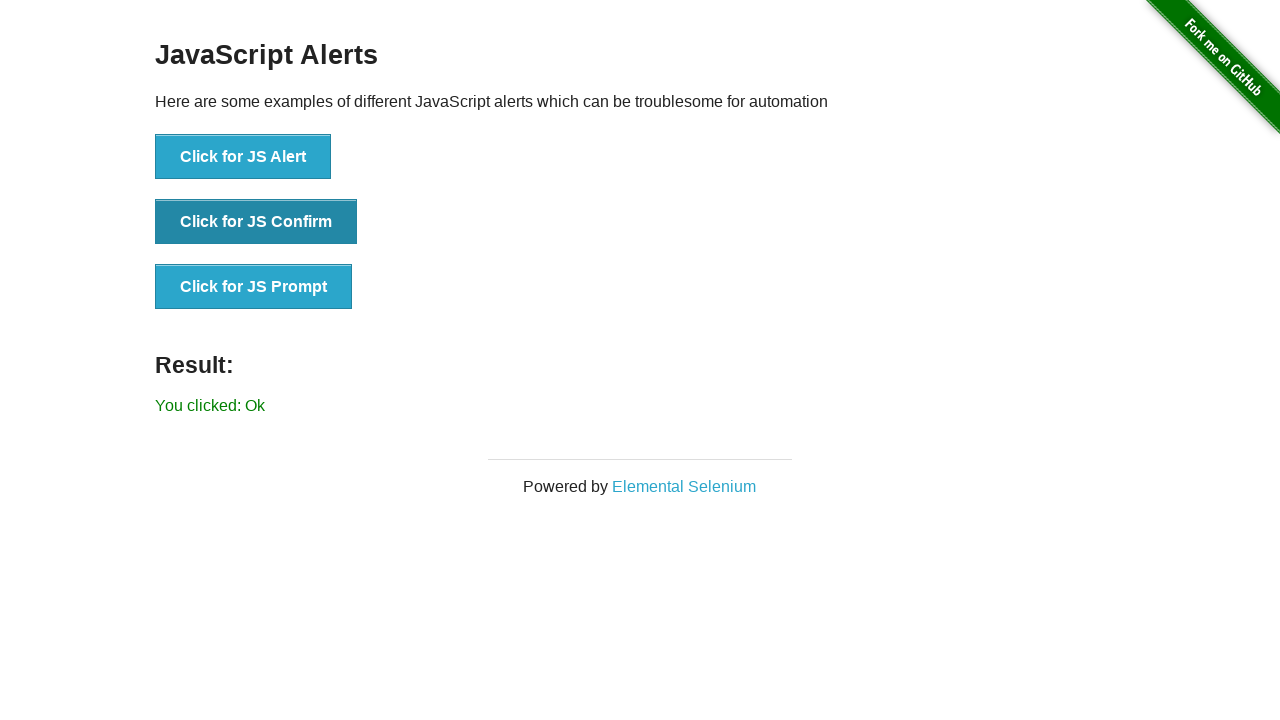

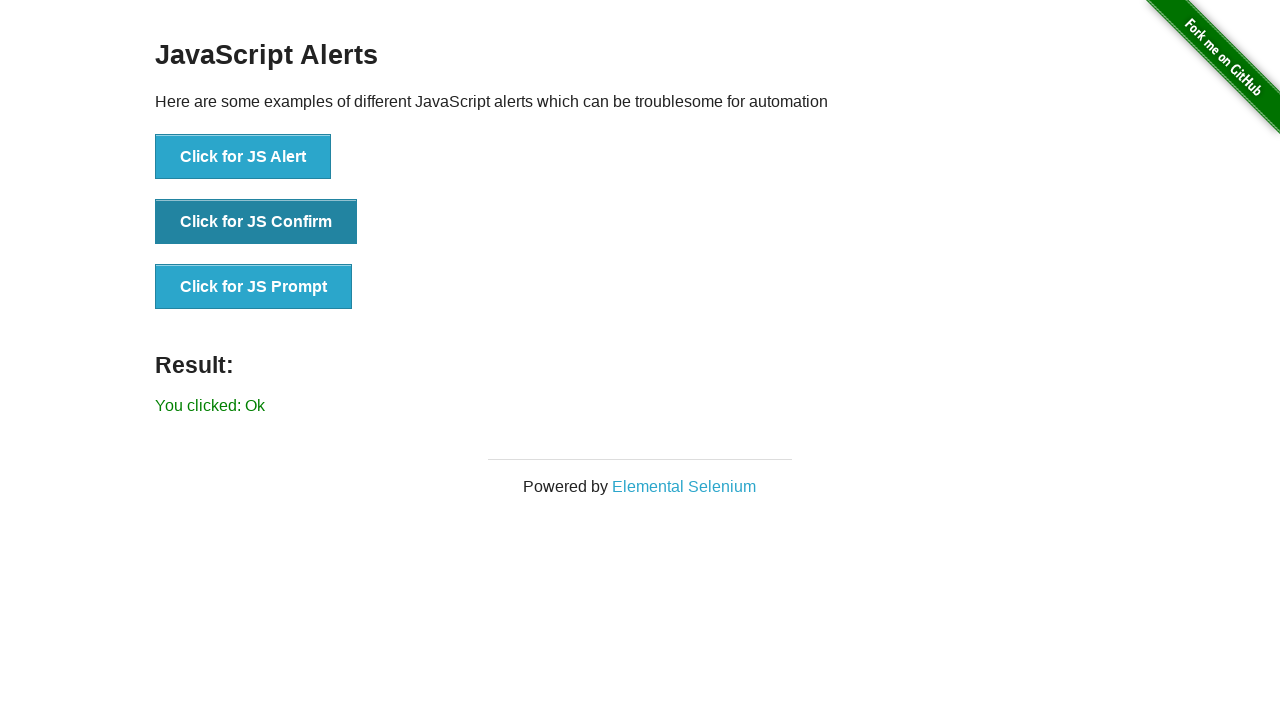